Tests JavaScript Confirm dialog by clicking a button to trigger it, dismissing (canceling) the dialog, and verifying the cancel result message.

Starting URL: https://automationfc.github.io/basic-form/index.html

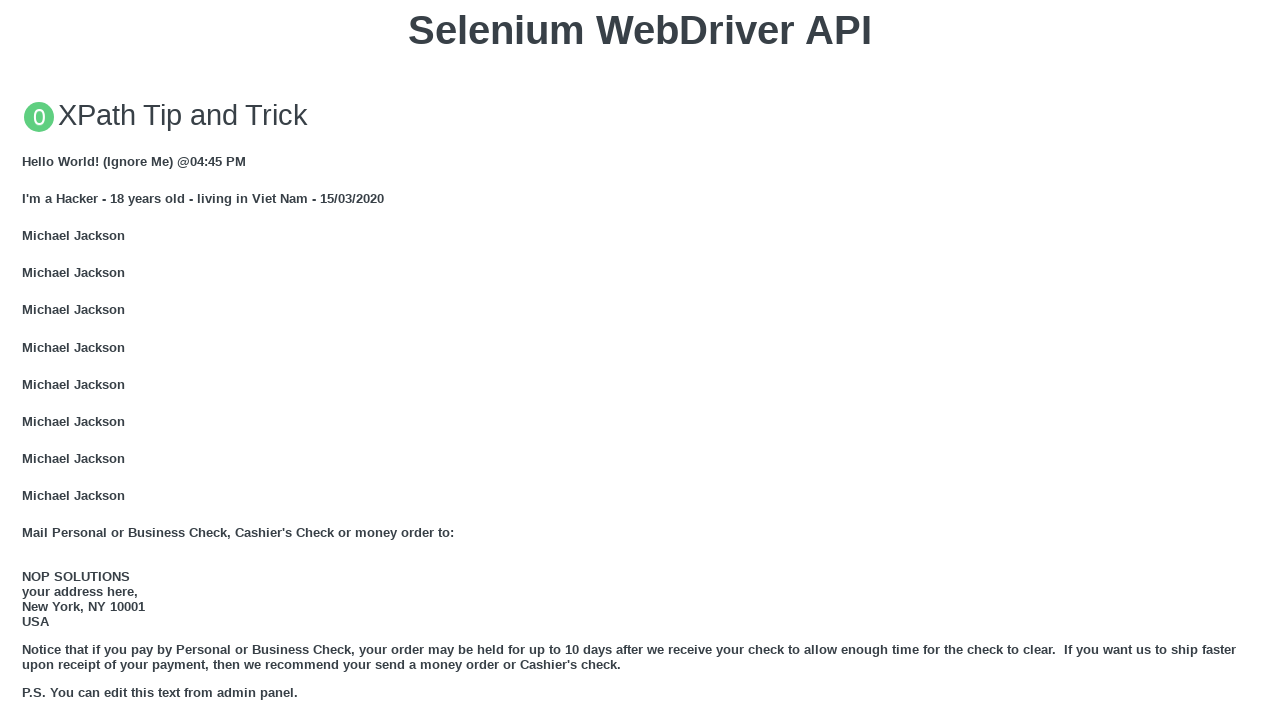

Set up dialog handler to dismiss confirm dialog
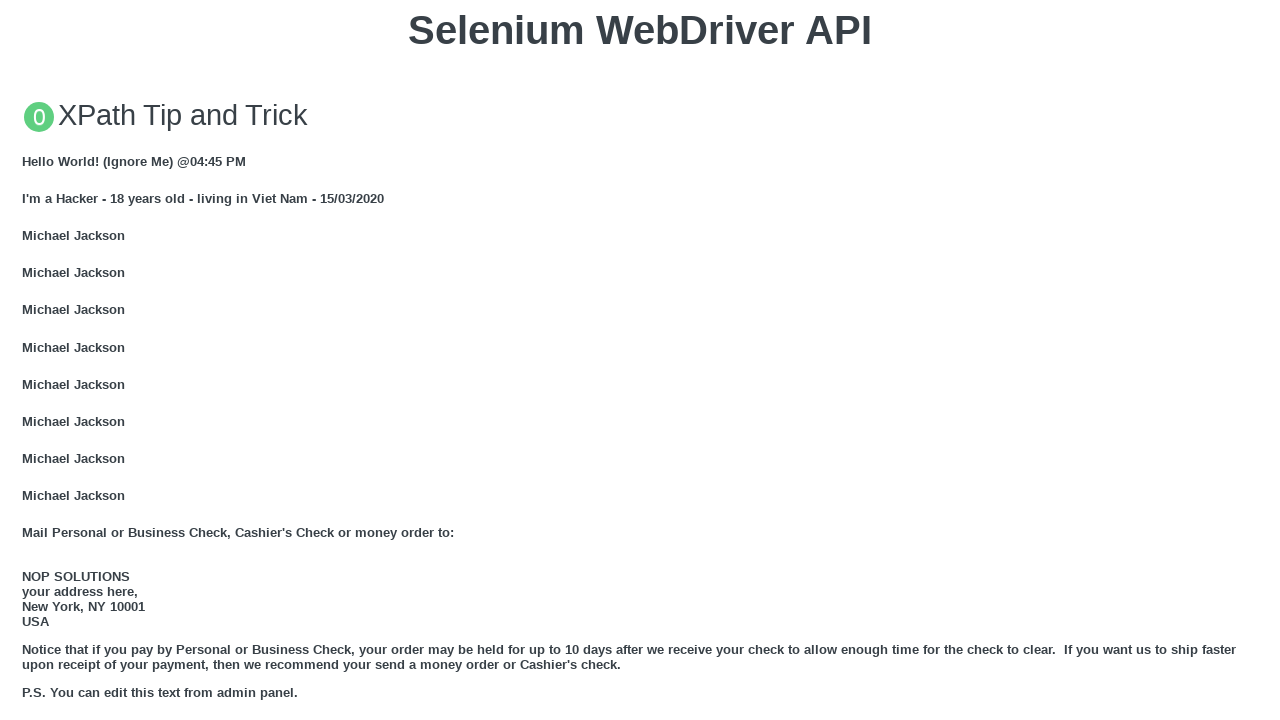

Clicked button to trigger JS Confirm dialog at (640, 360) on xpath=//button[text()='Click for JS Confirm']
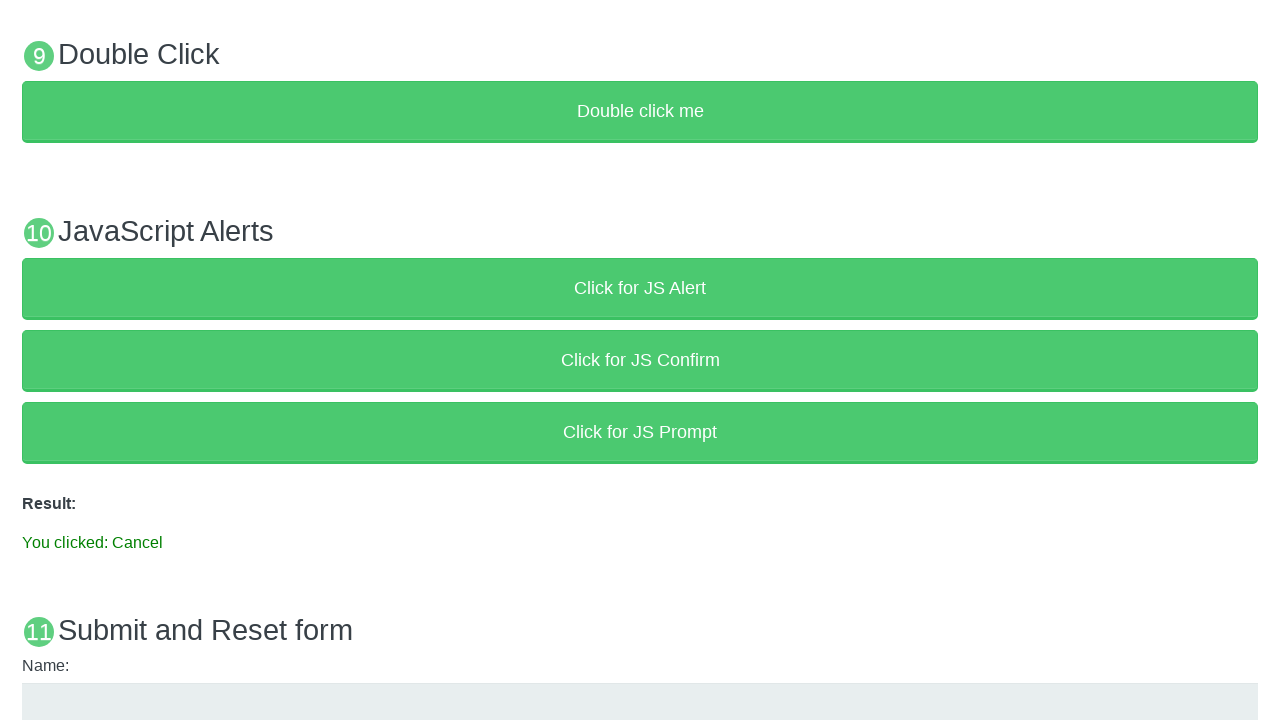

Result element loaded after dismissing confirm dialog
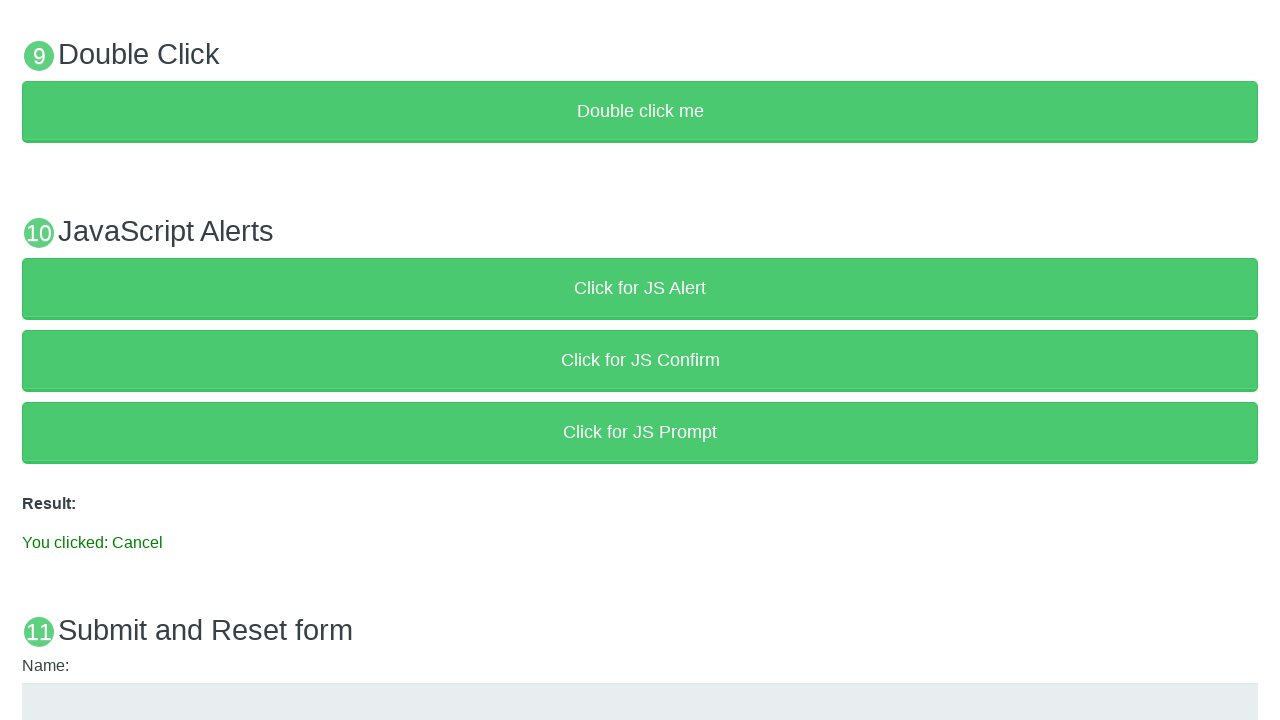

Retrieved result text content
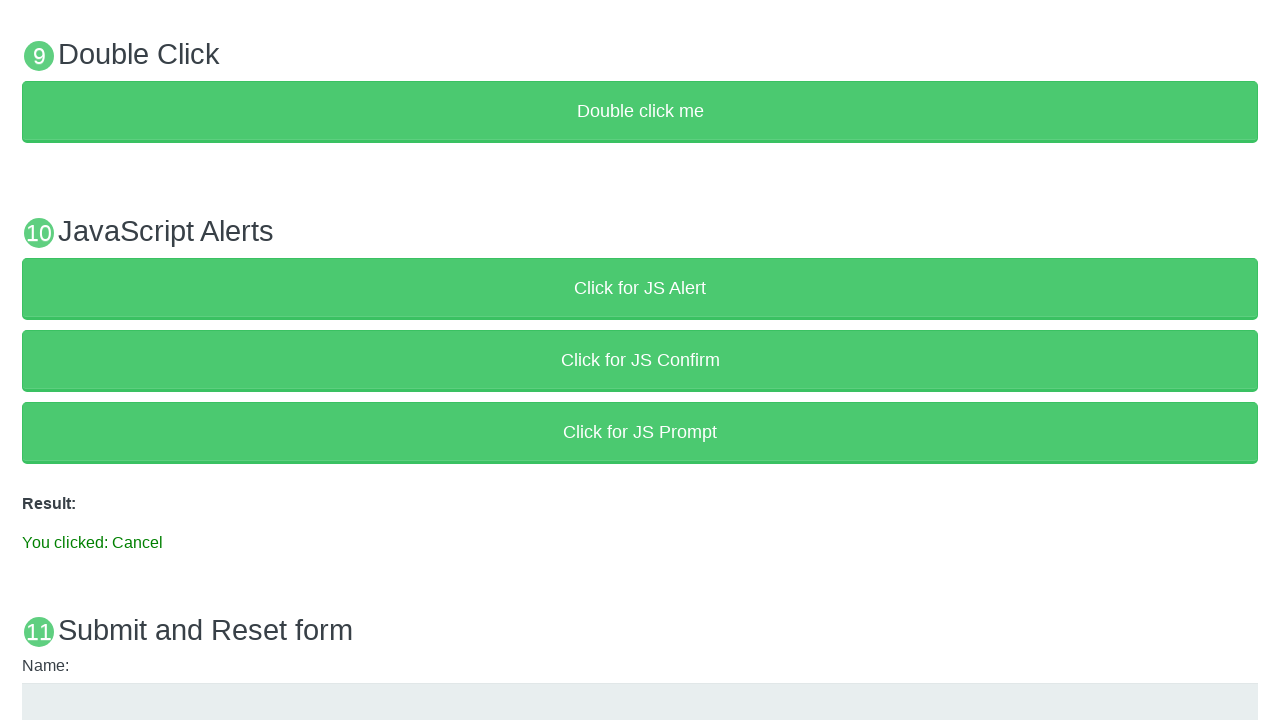

Verified result text displays 'You clicked: Cancel'
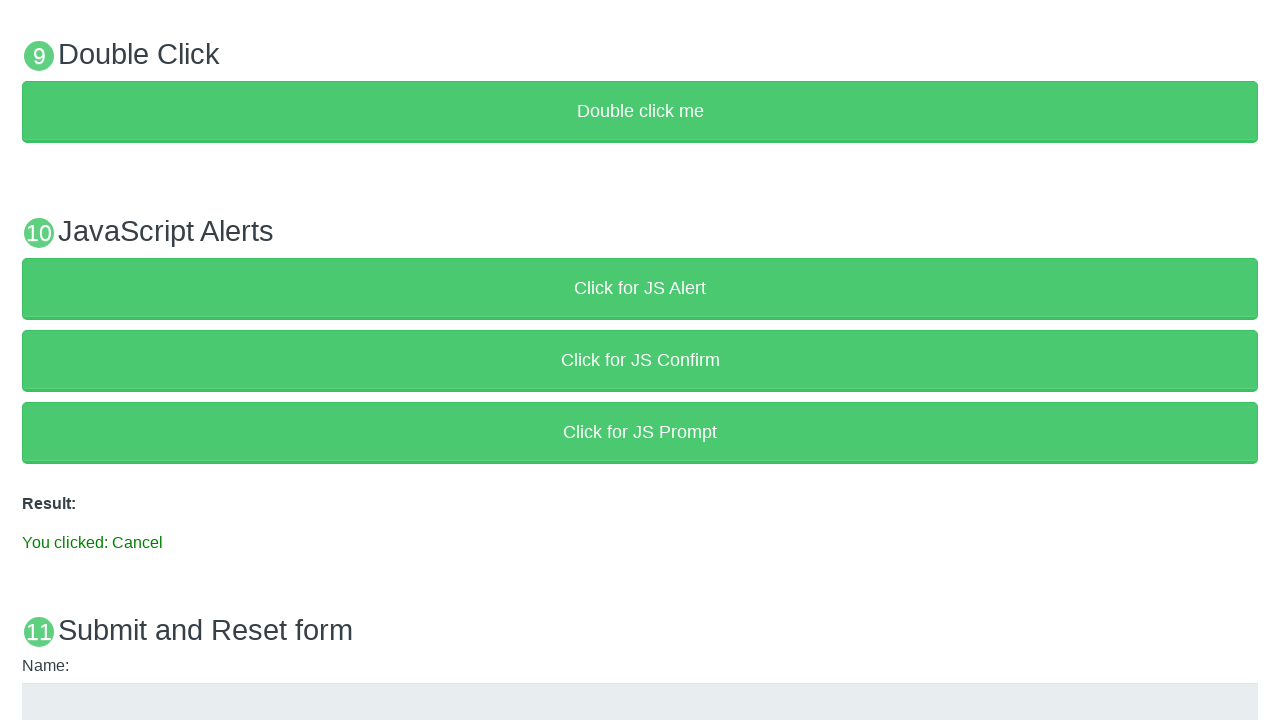

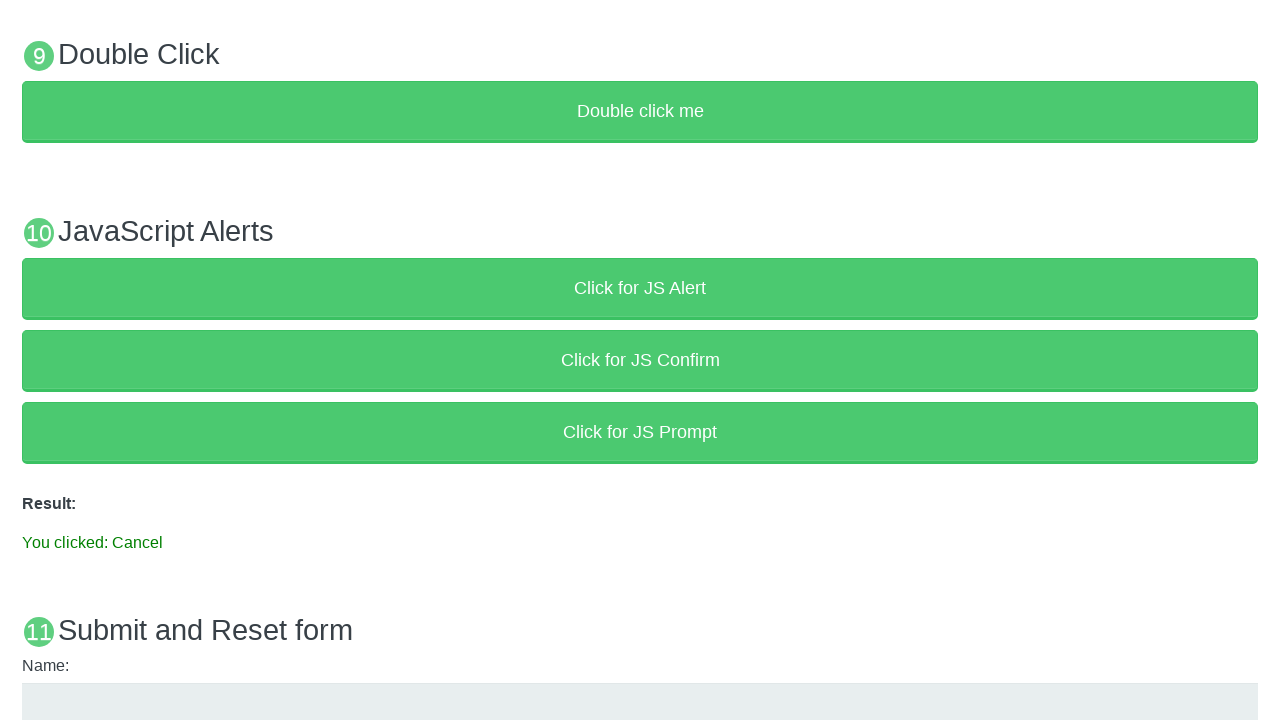